Tests closing a modal popup that appears on page load by clicking the close button

Starting URL: http://the-internet.herokuapp.com/entry_ad

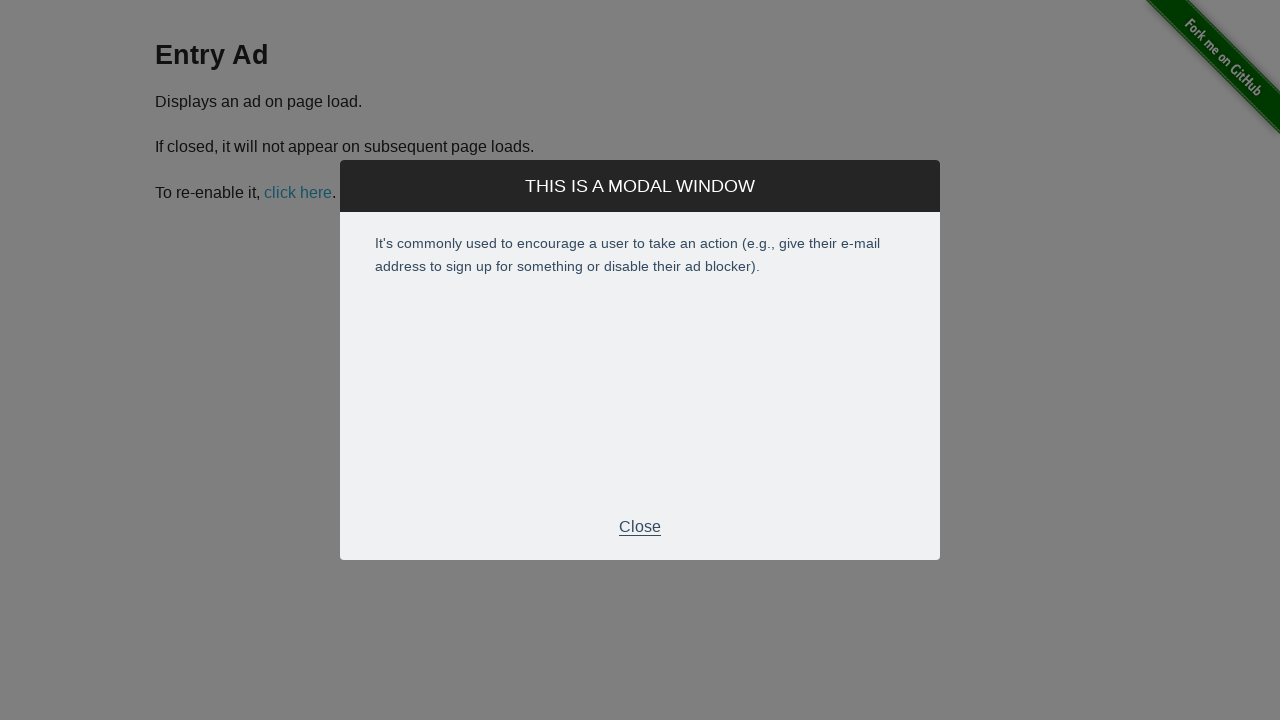

Modal popup appeared on page load
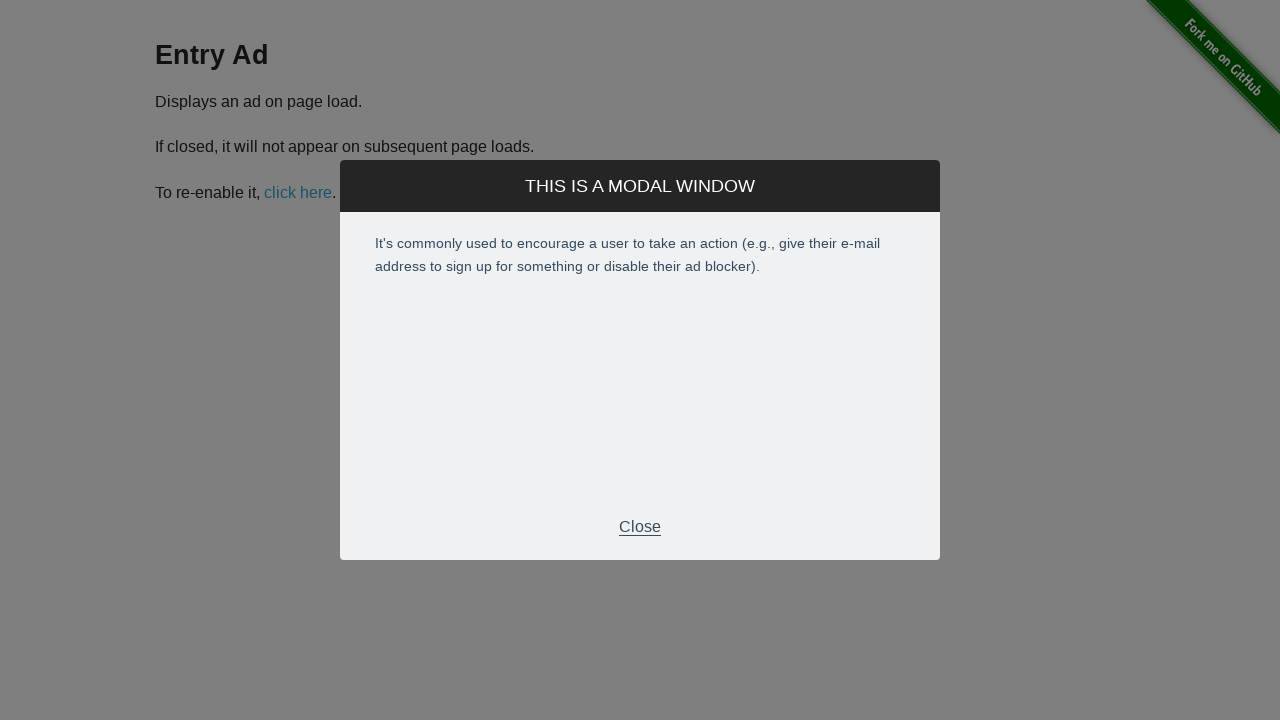

Clicked close button on modal at (640, 527) on .modal-footer p
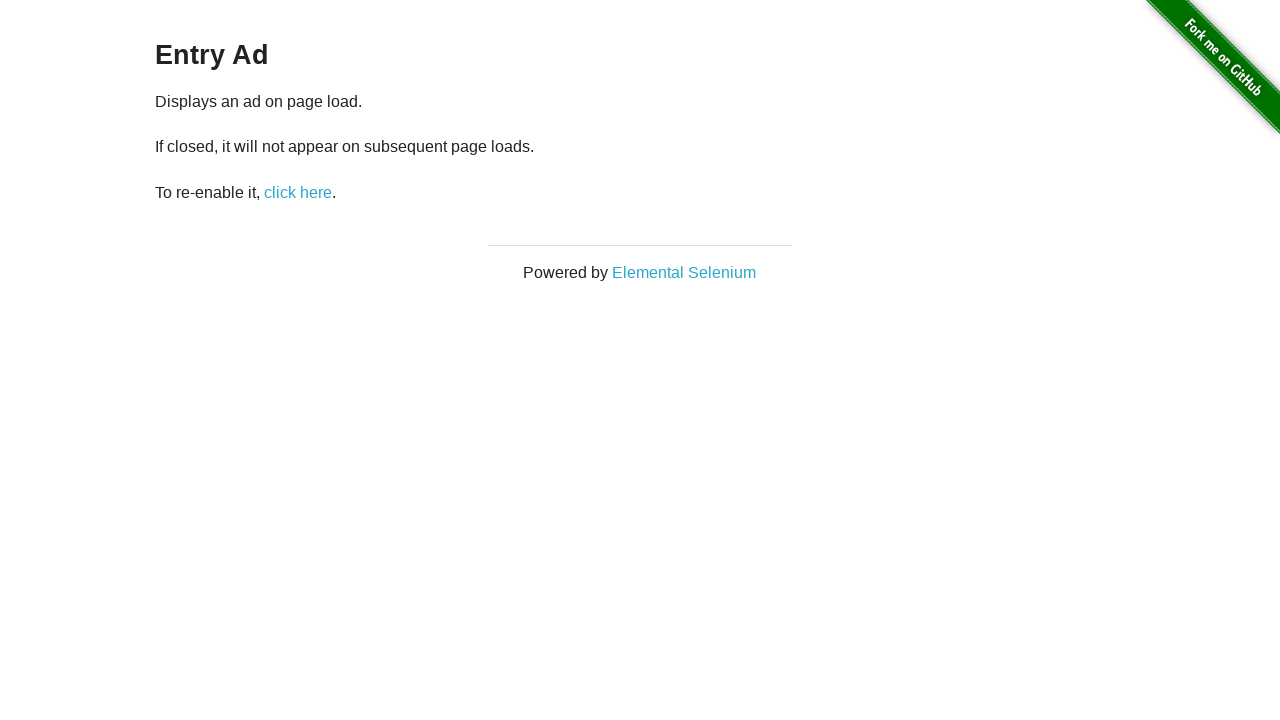

Modal popup successfully closed
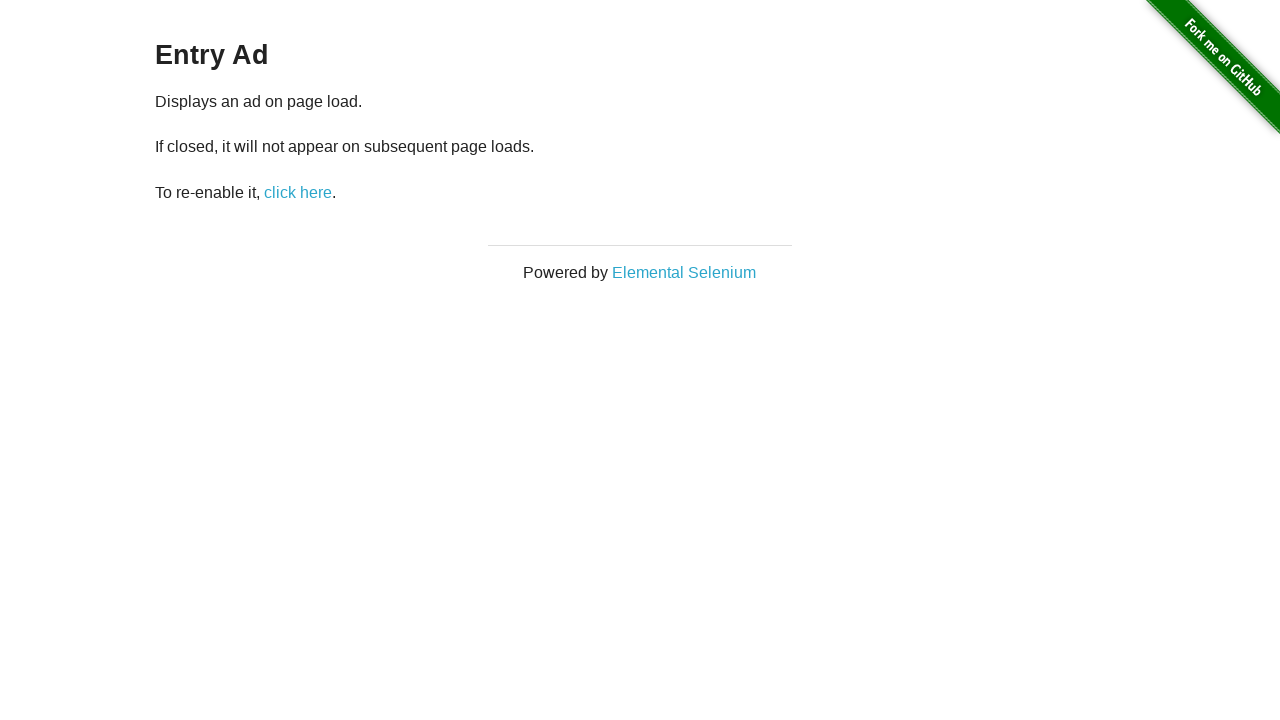

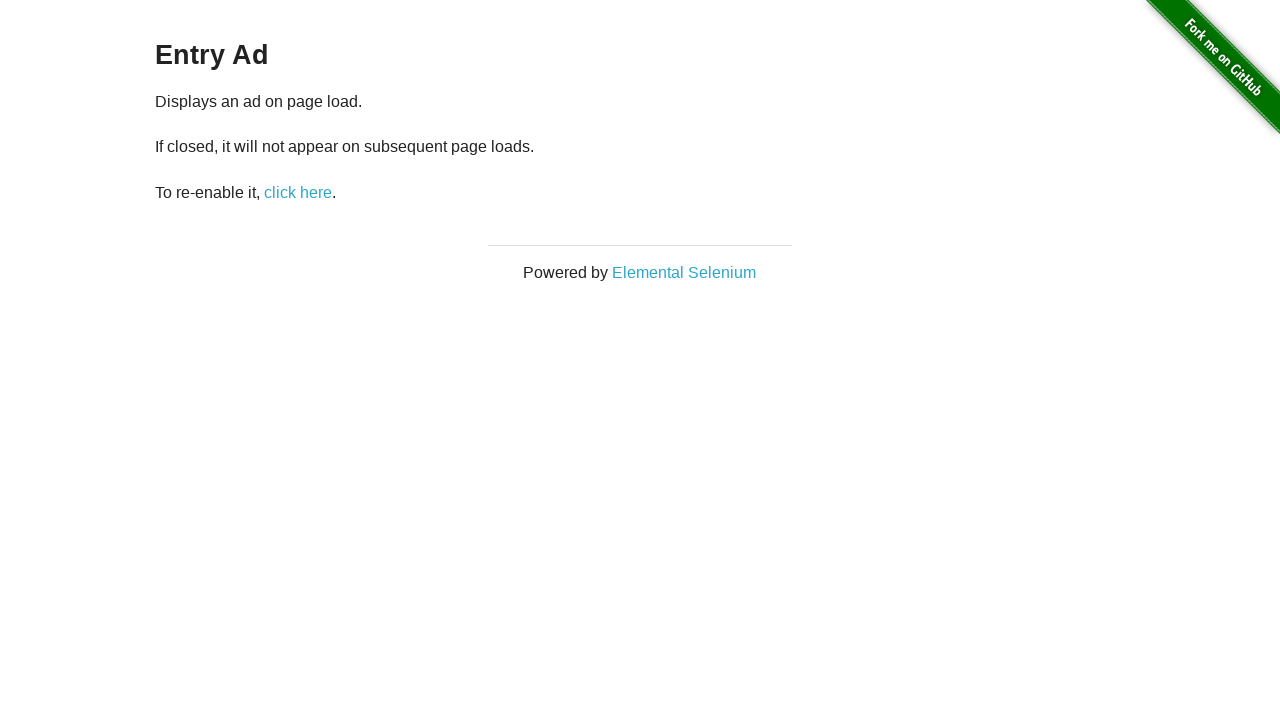